Tests iframe handling by iterating through iframes on the page to find an email input field, filling it with an email address, then switching back to the main content and clicking a tab button.

Starting URL: http://qaclickacademy.com/practice.php

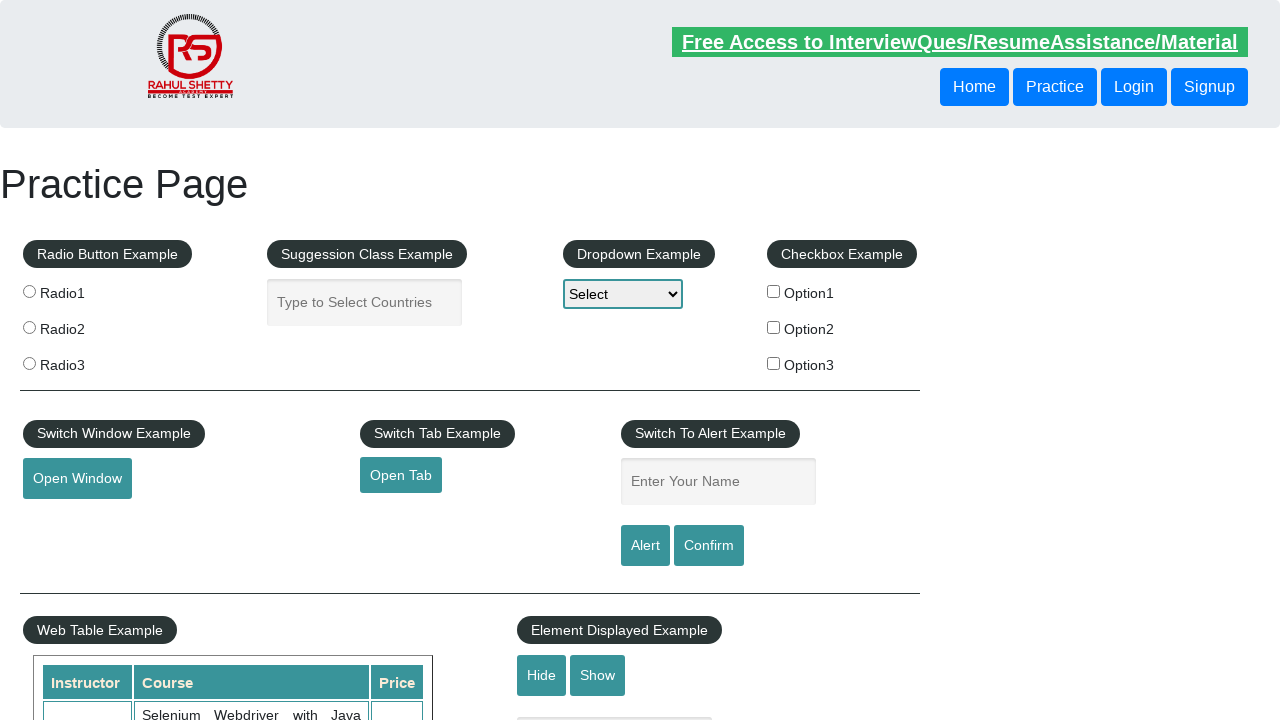

Located all iframes on the page
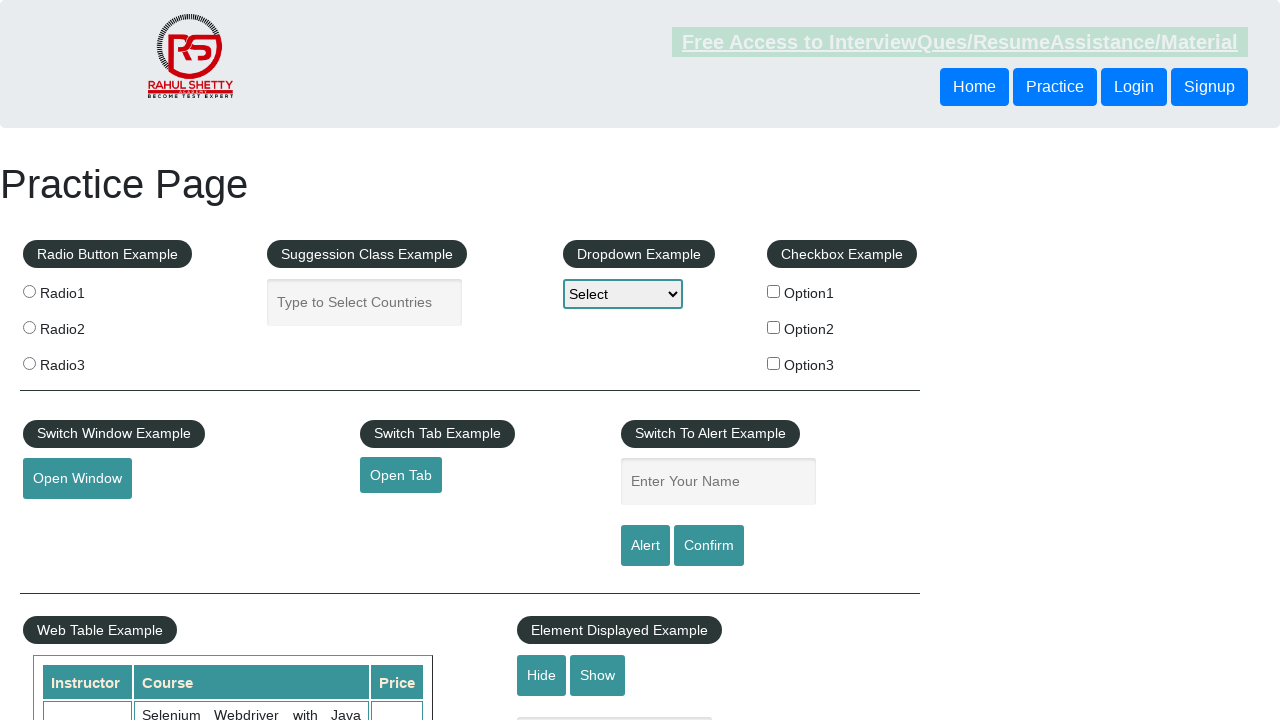

Found 2 iframes on the page
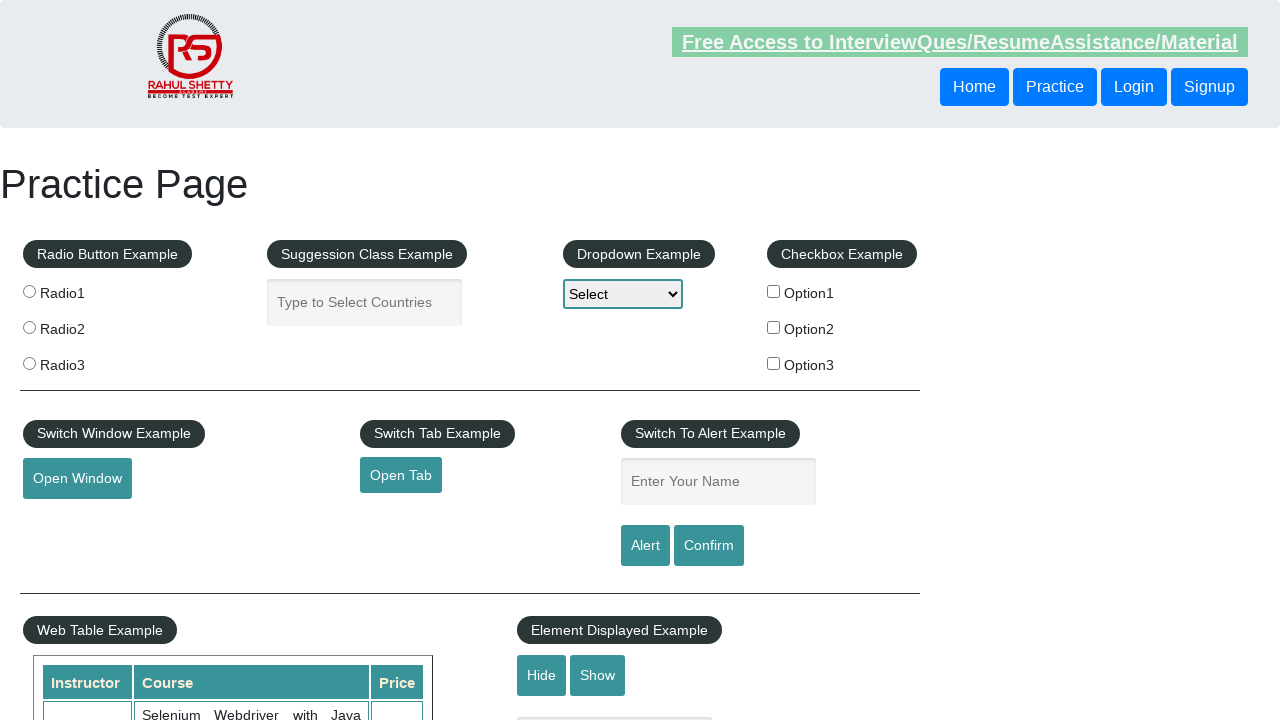

Switched to iframe at index 0
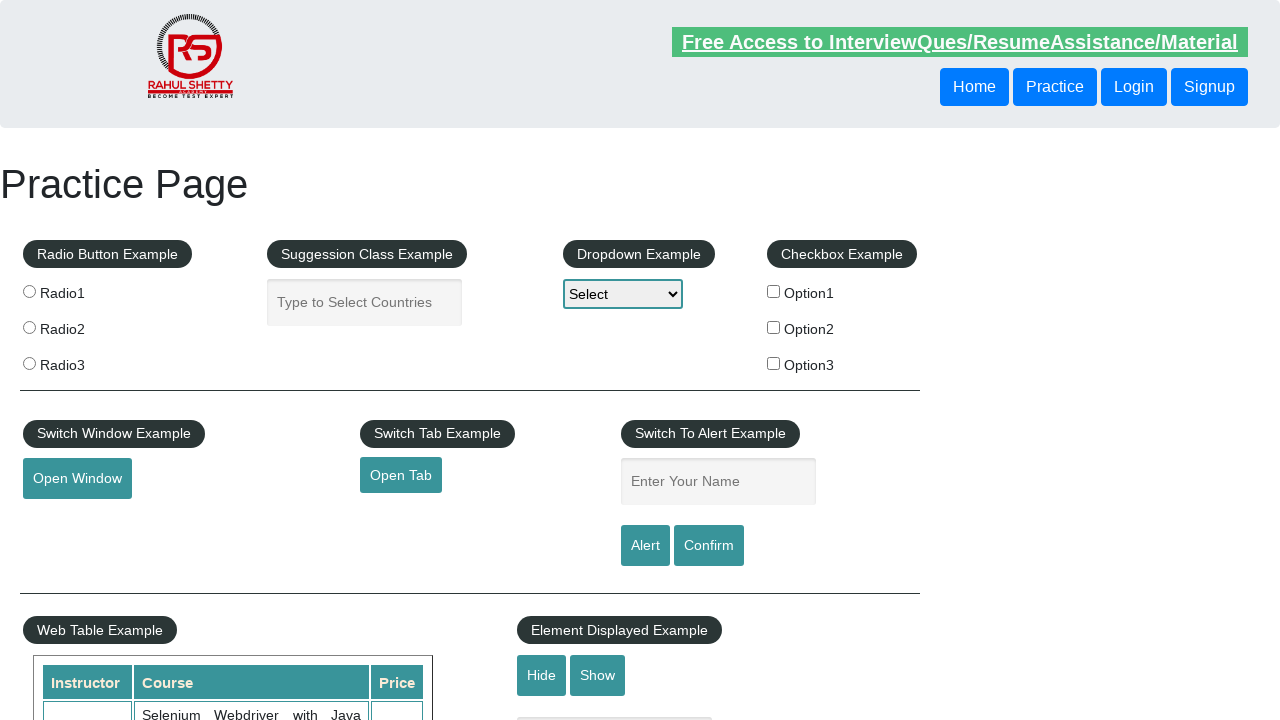

Searched for email input field in iframe 0
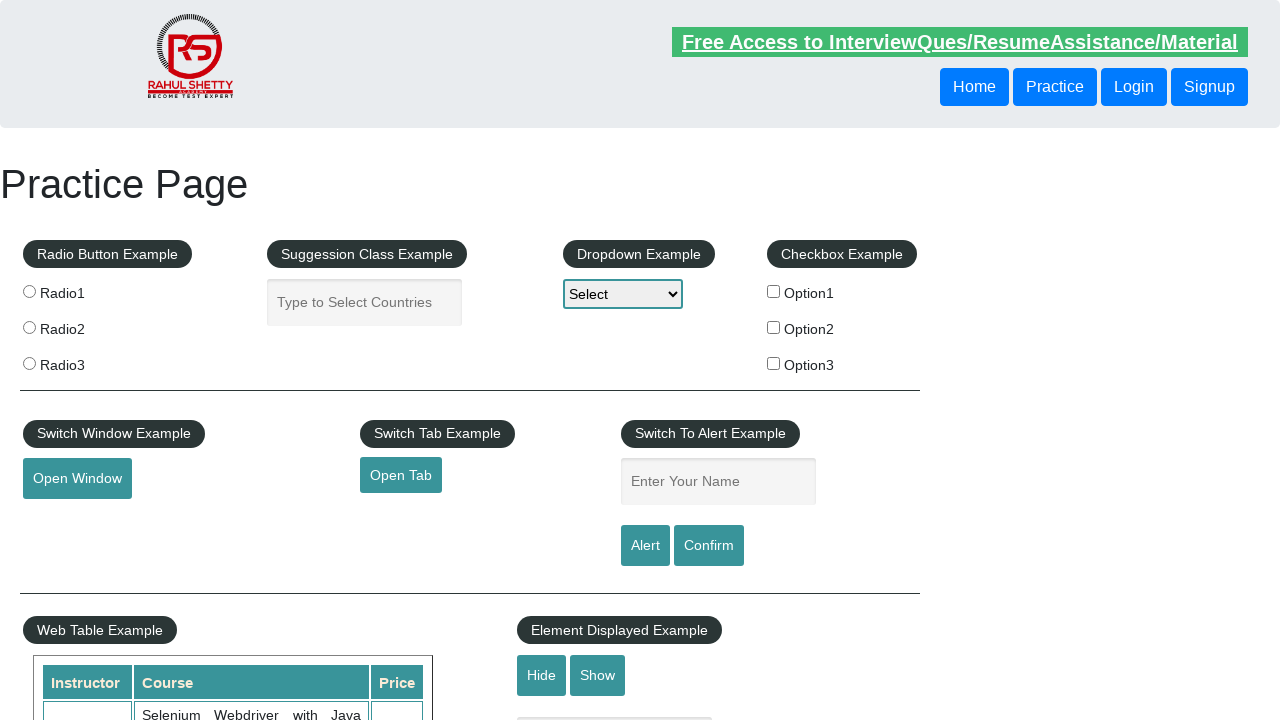

No email input field found in iframe 0
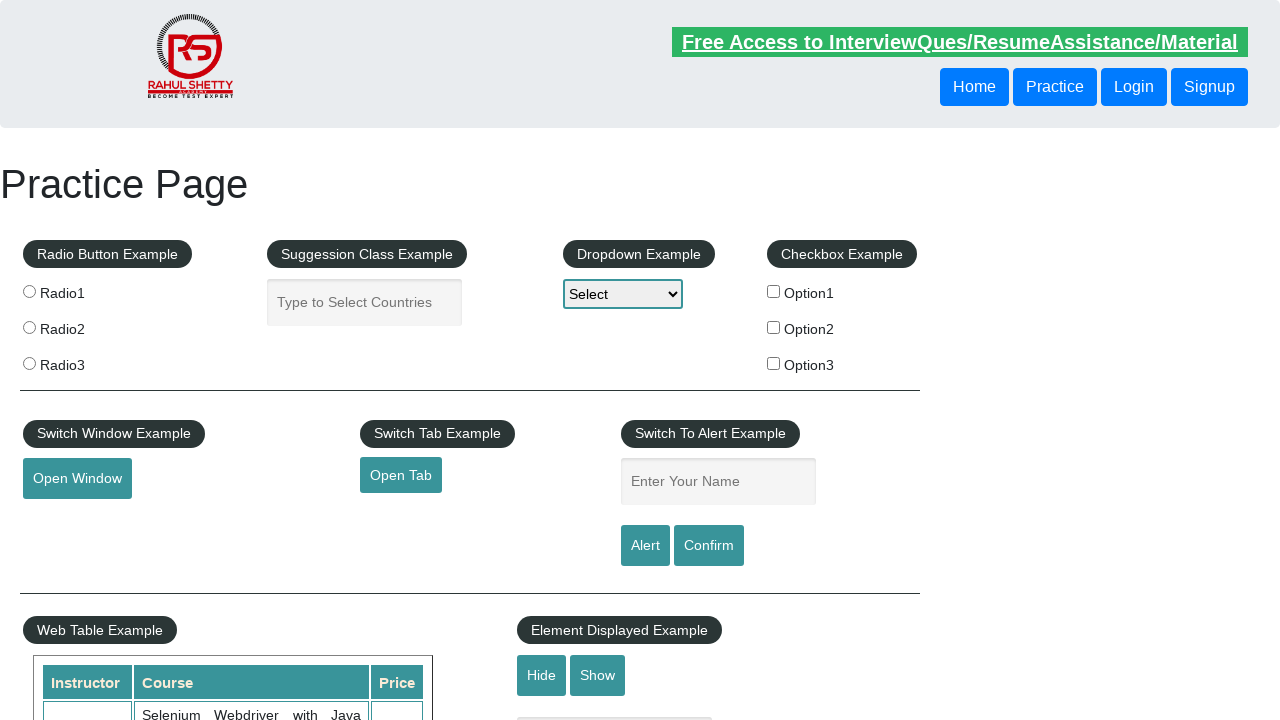

Switched to iframe at index 1
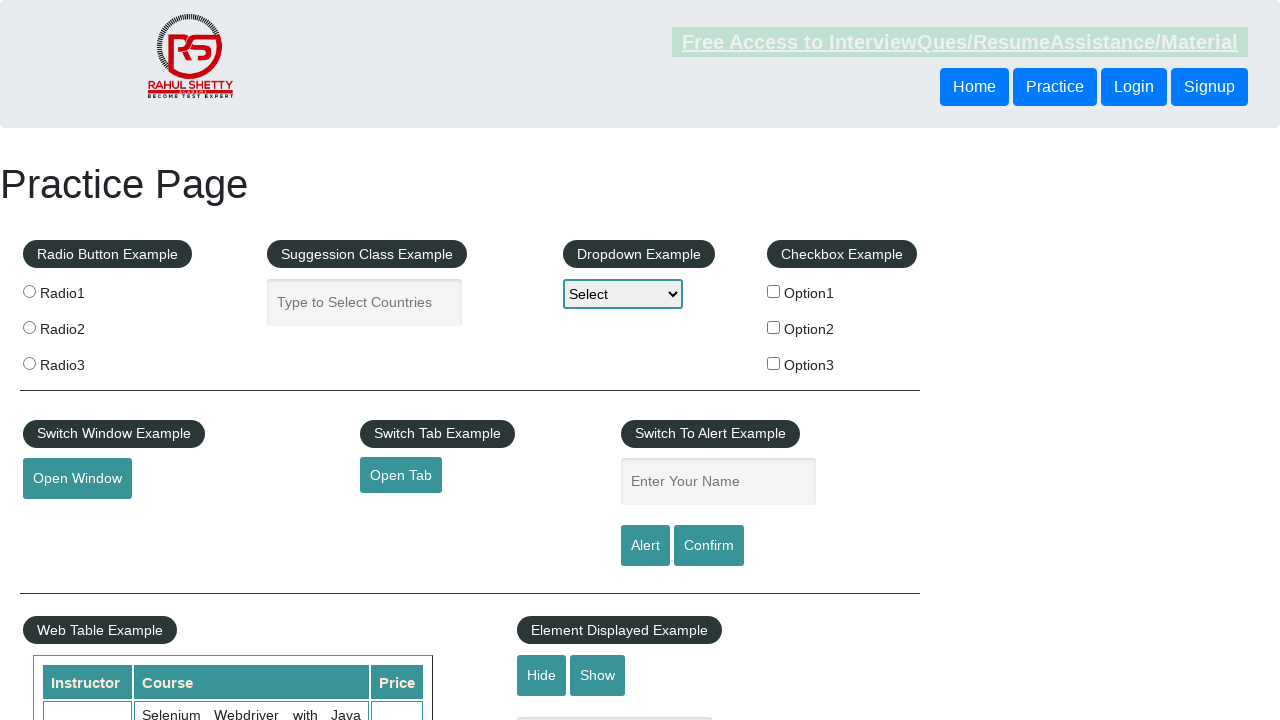

Searched for email input field in iframe 1
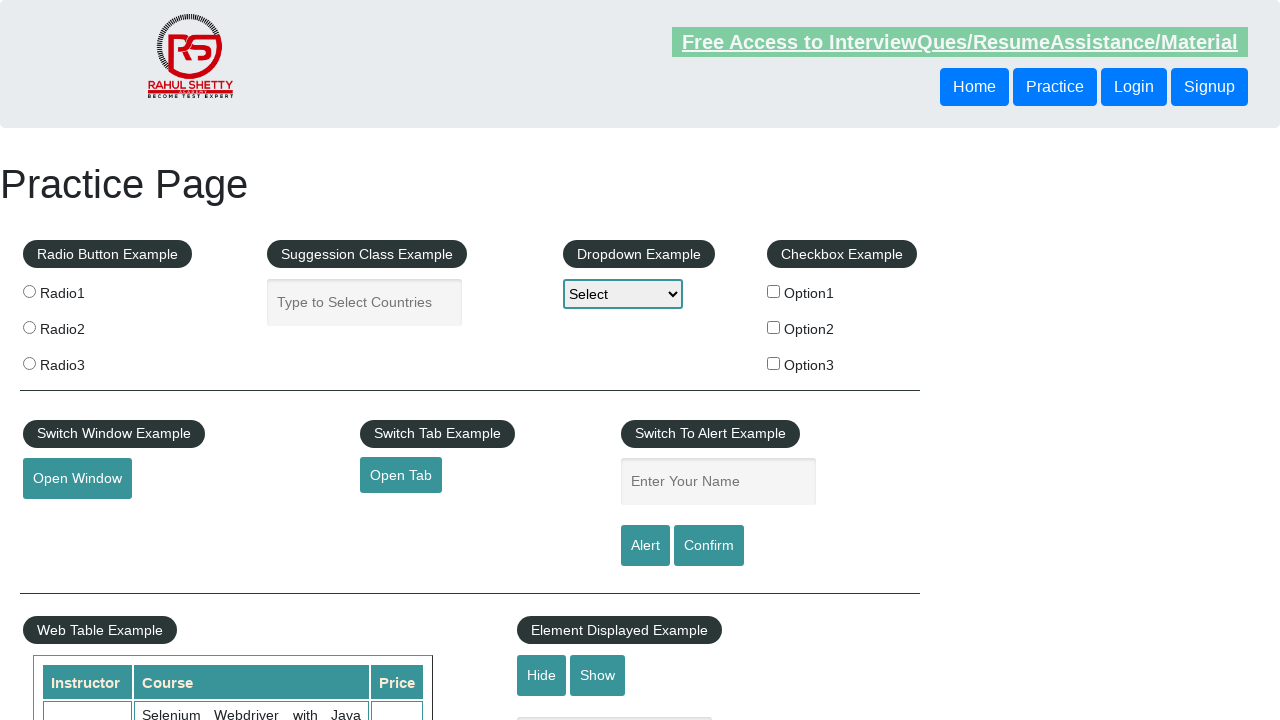

No email input field found in iframe 1
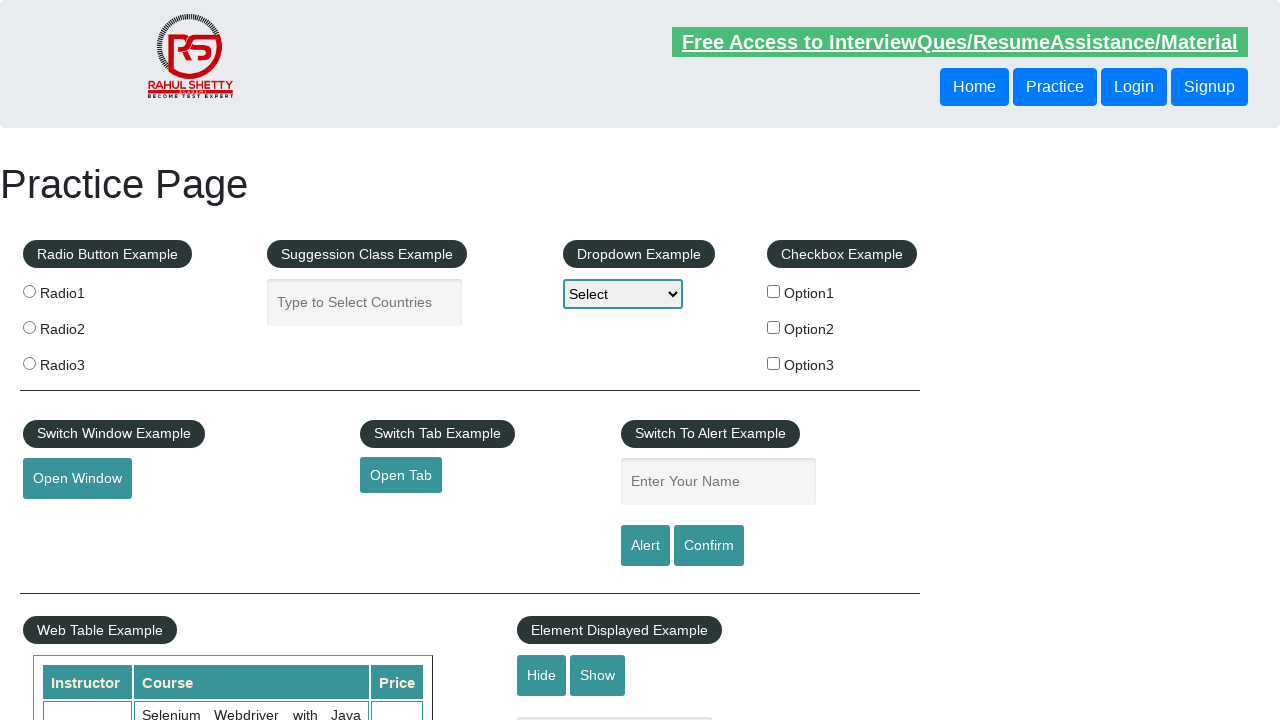

Clicked the open tab button on main content at (401, 475) on #opentab
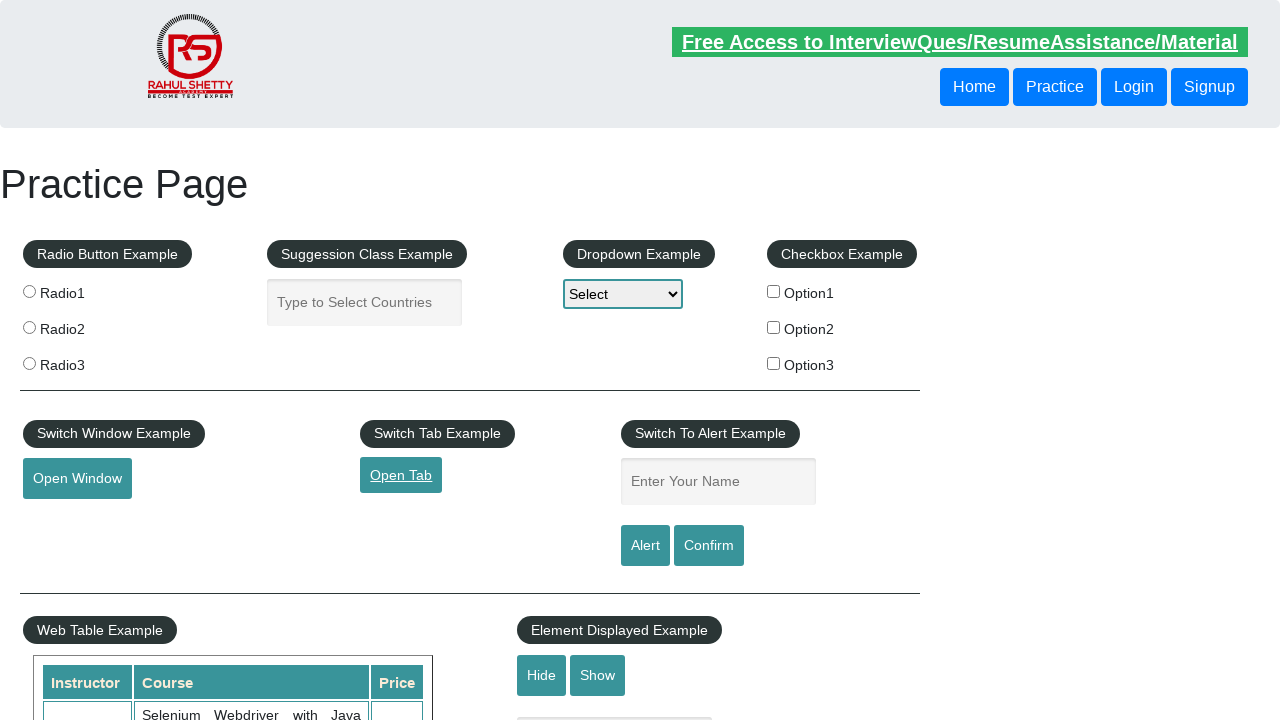

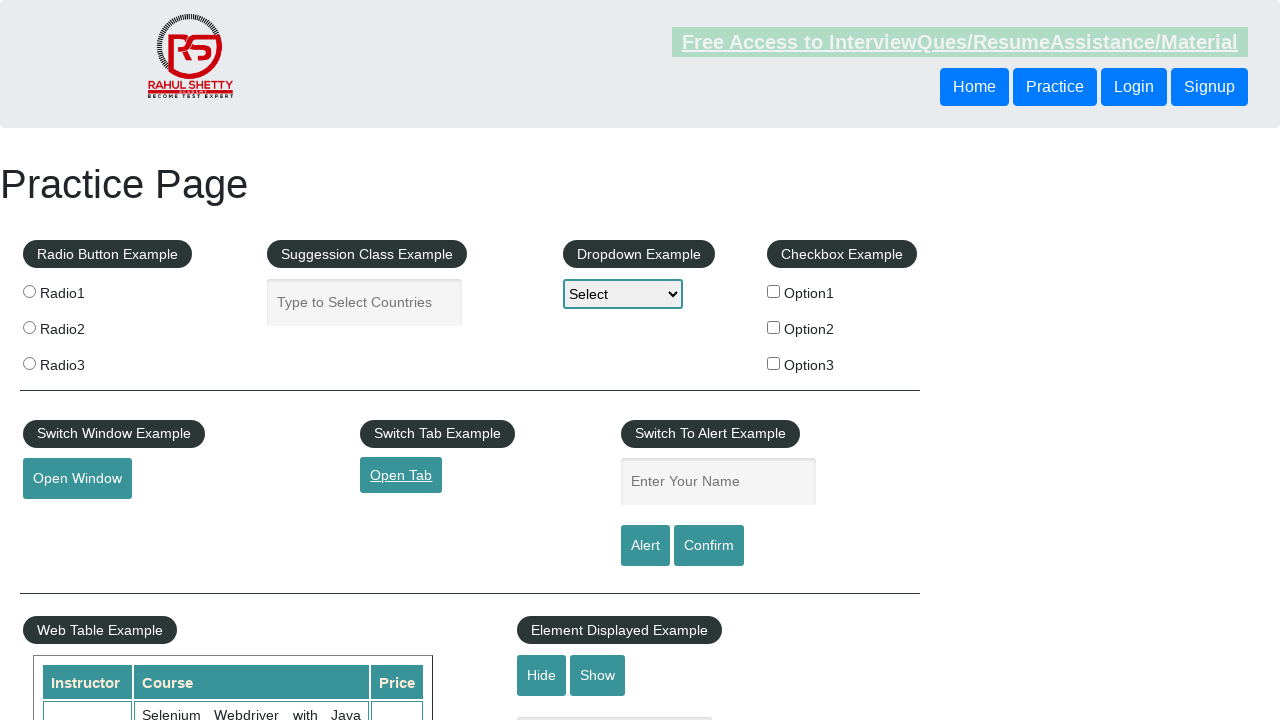